Tests that links on the Kivy documentation intro page are functional by collecting all anchor elements, navigating to each link URL, and verifying the page loads with a title.

Starting URL: https://kivy.org/doc/stable/gettingstarted/intro.html

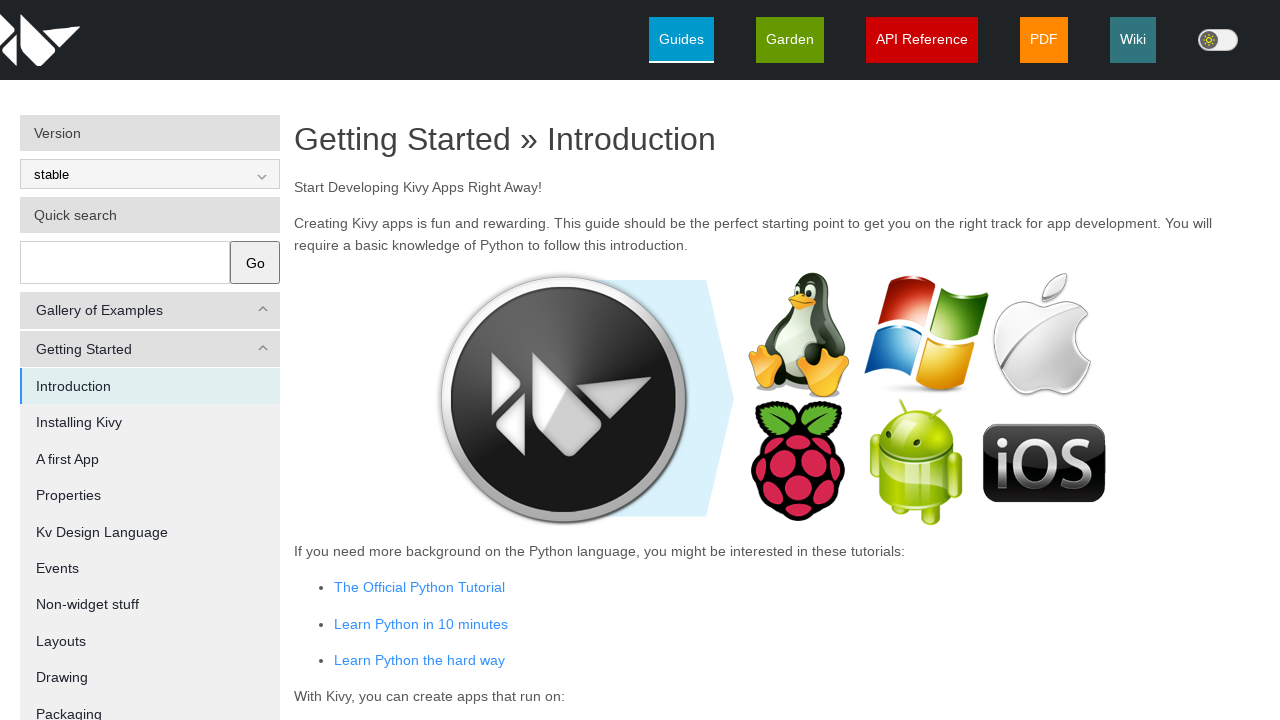

Located all anchor elements on the Kivy documentation intro page
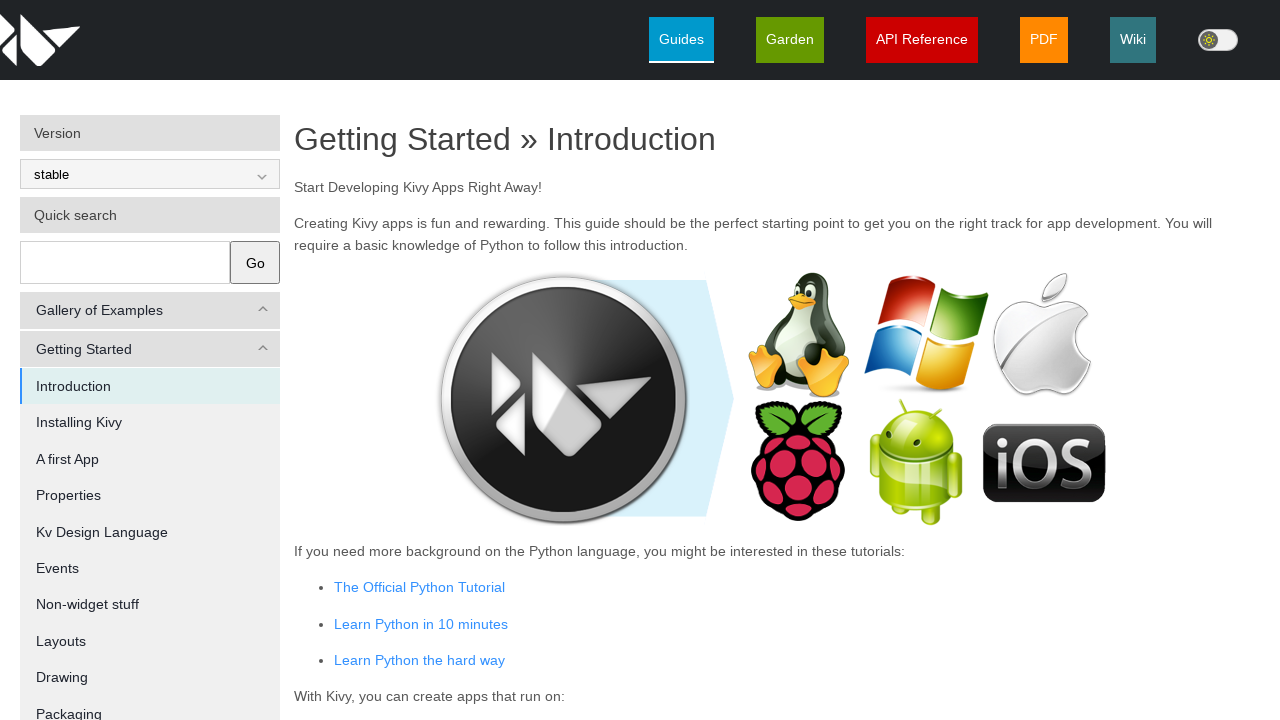

Collected 7 valid external URLs from anchor elements
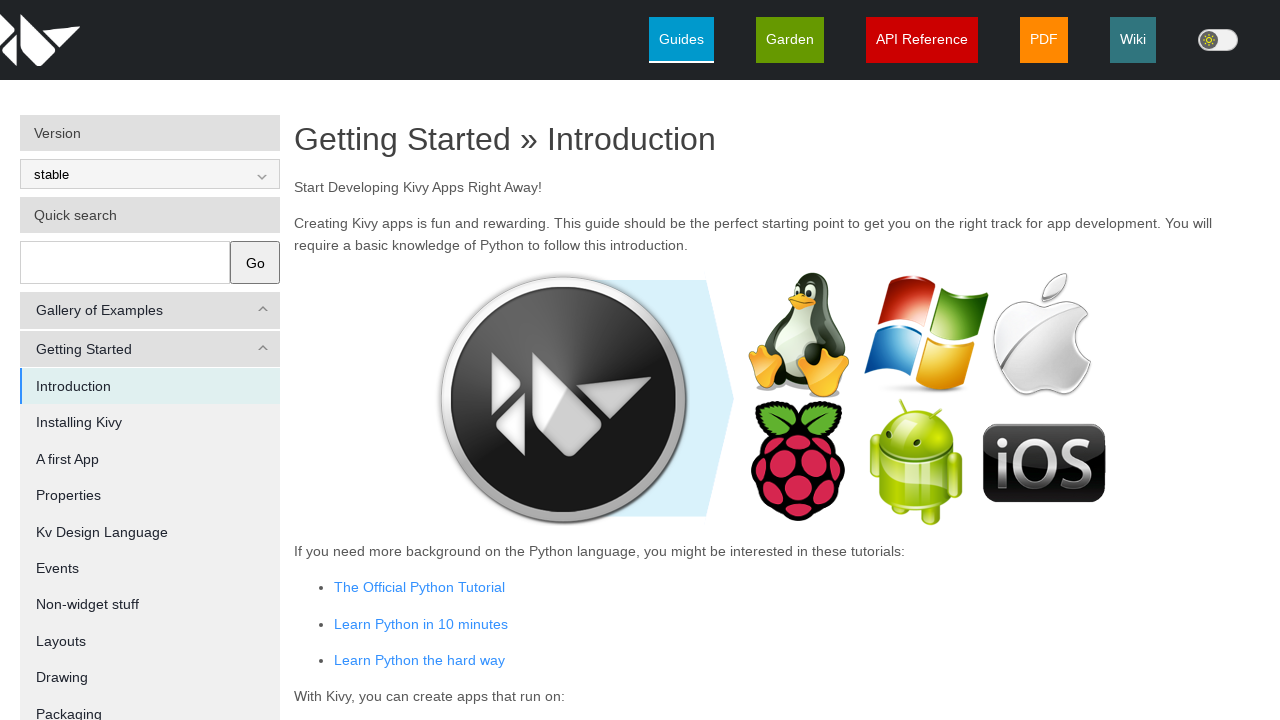

Navigated to URL: https://kivy.org/
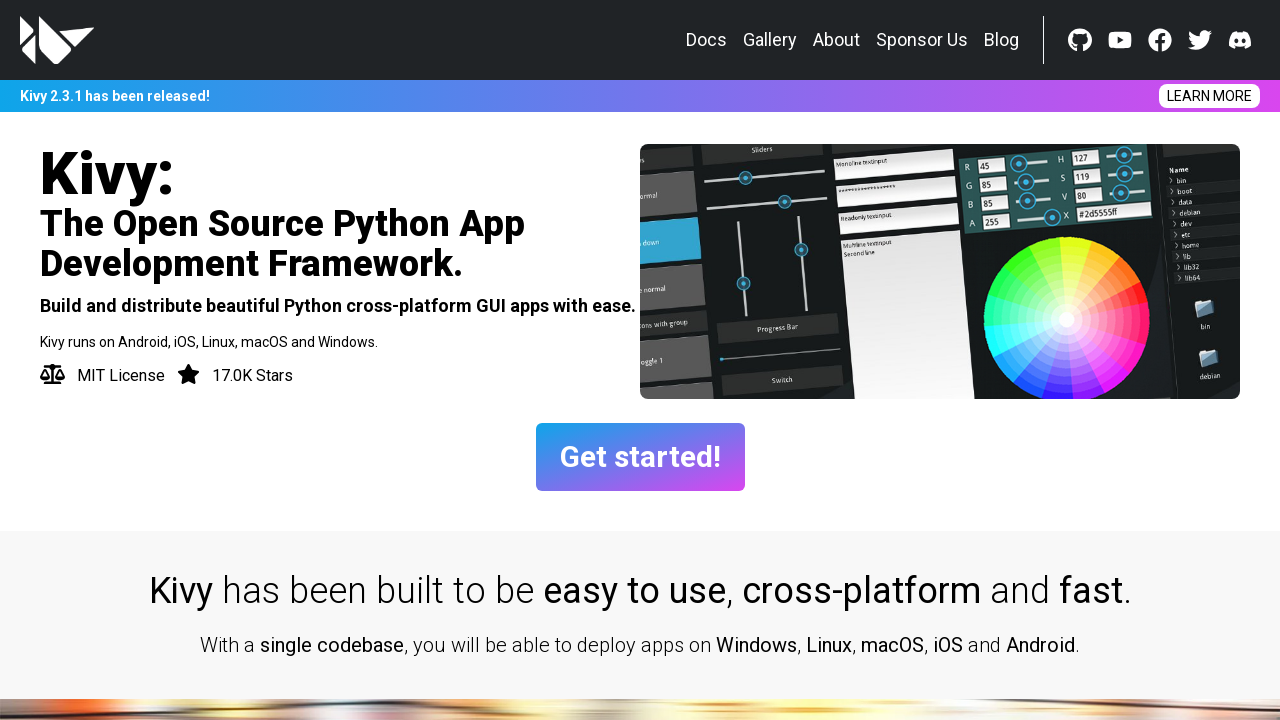

Verified page loaded successfully with title: Kivy: Cross-platform Python Framework for GUI apps Development
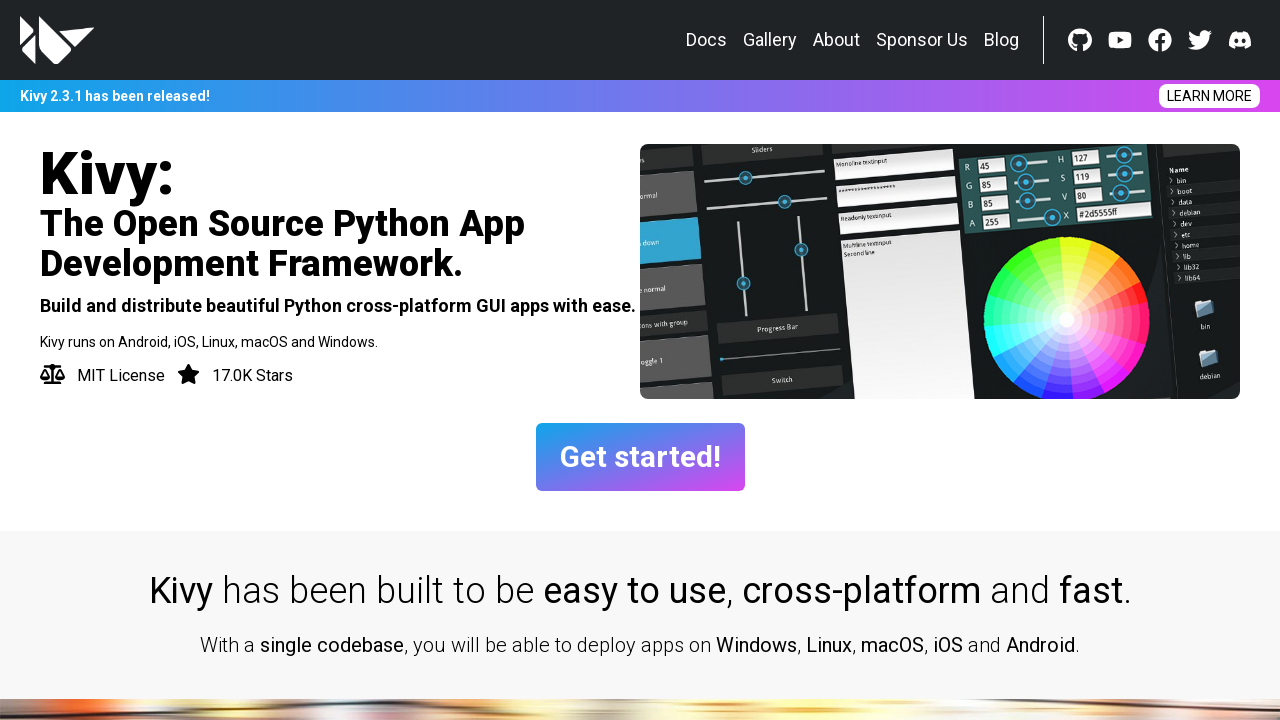

Navigated to URL: http://kivy-garden.github.io/
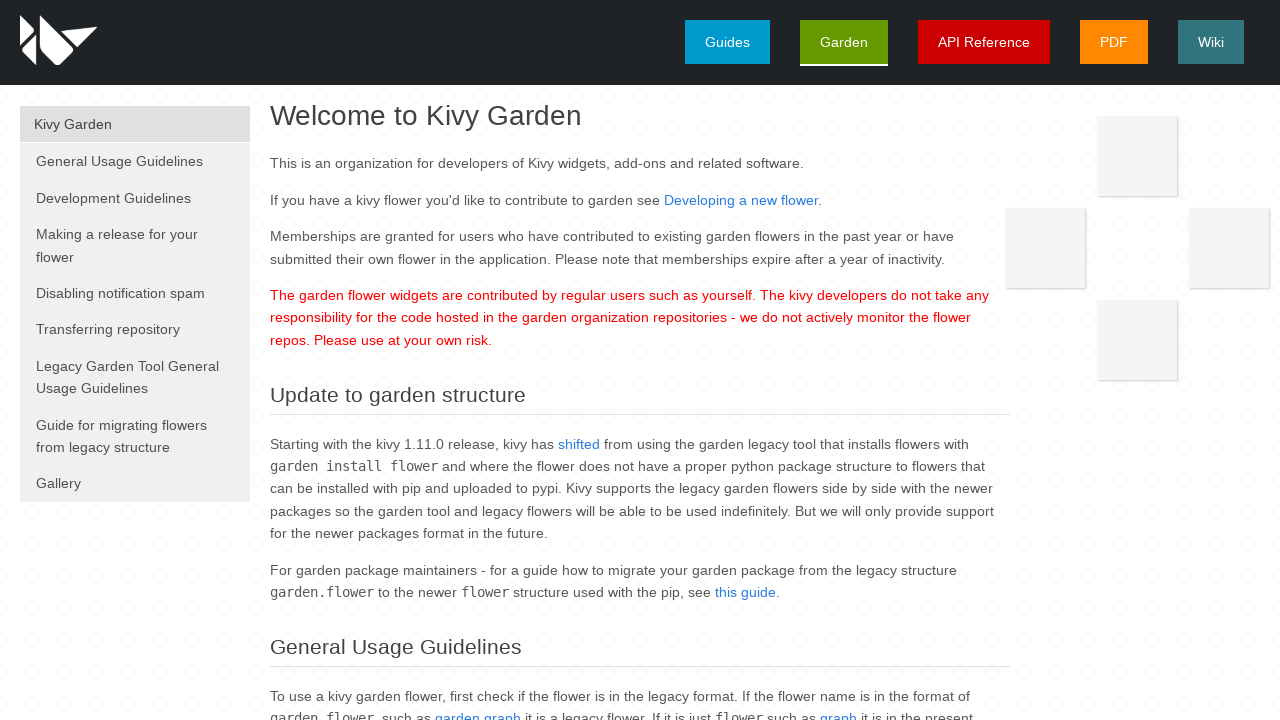

Verified page loaded successfully with title: Kivy Garden by kivy-garden
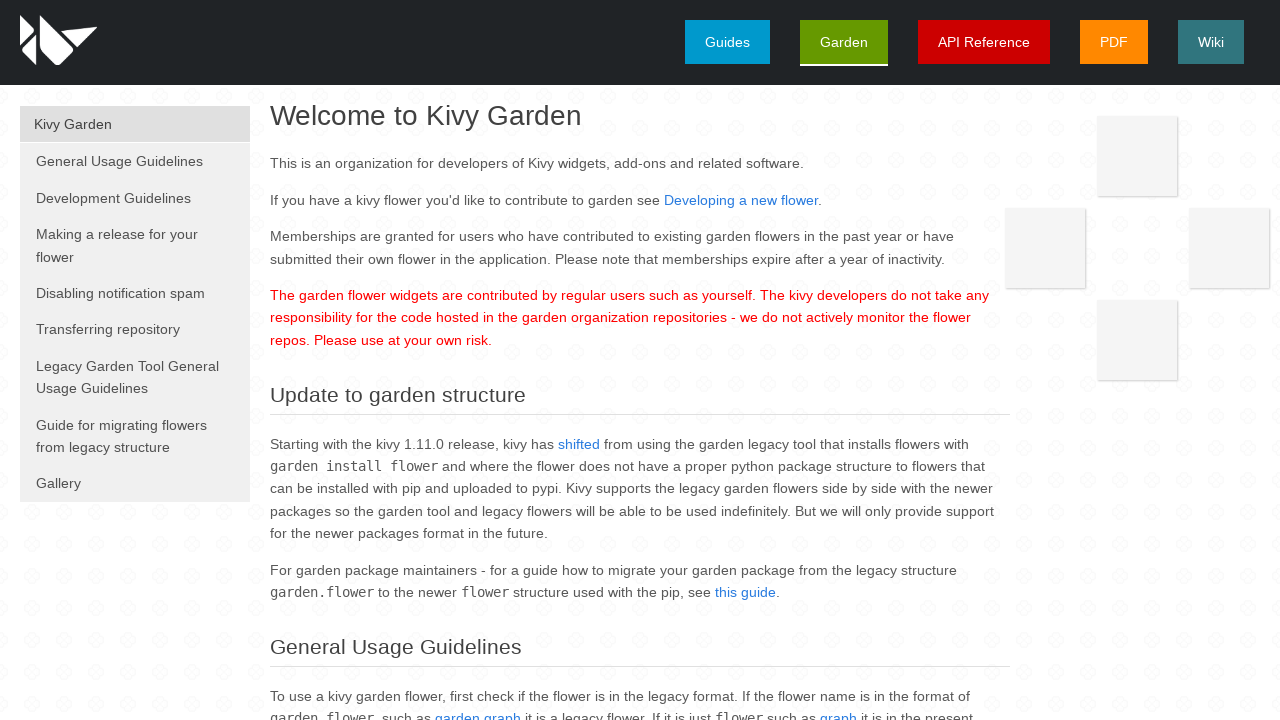

Navigated to URL: https://media.readthedocs.org/pdf/kivy/latest/kivy.pdf
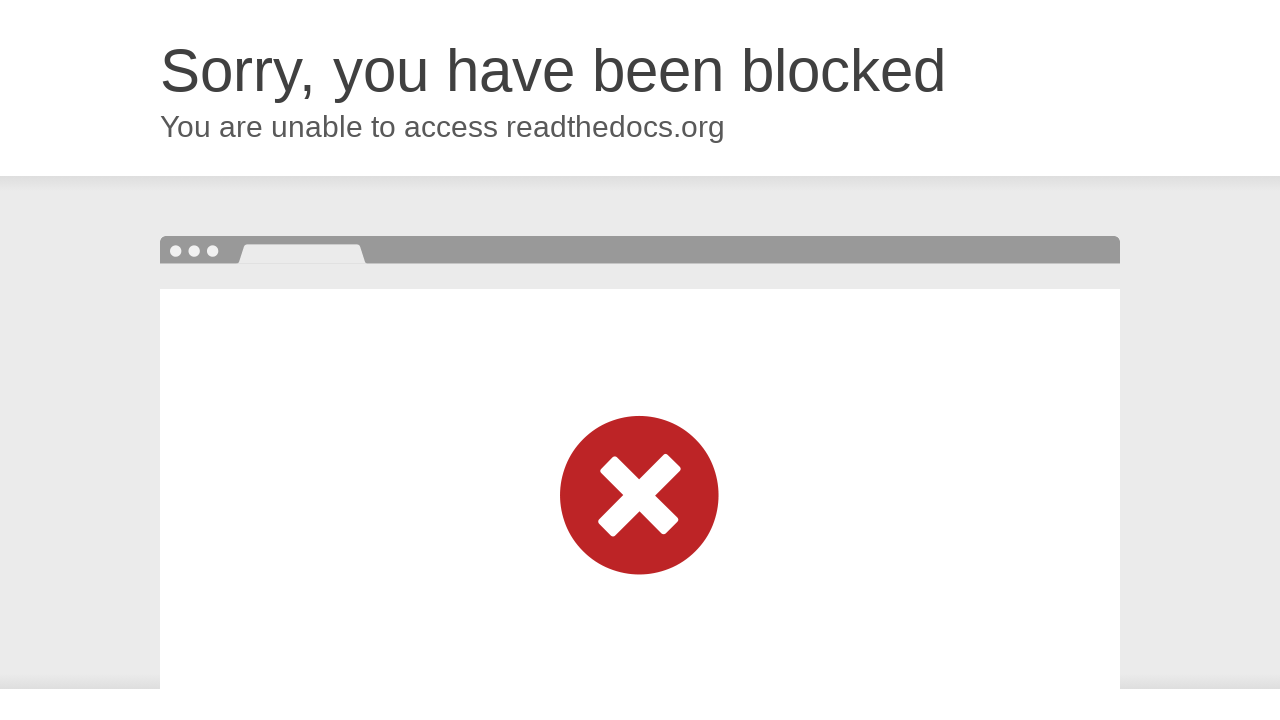

Verified page loaded successfully with title: Attention Required! | Cloudflare
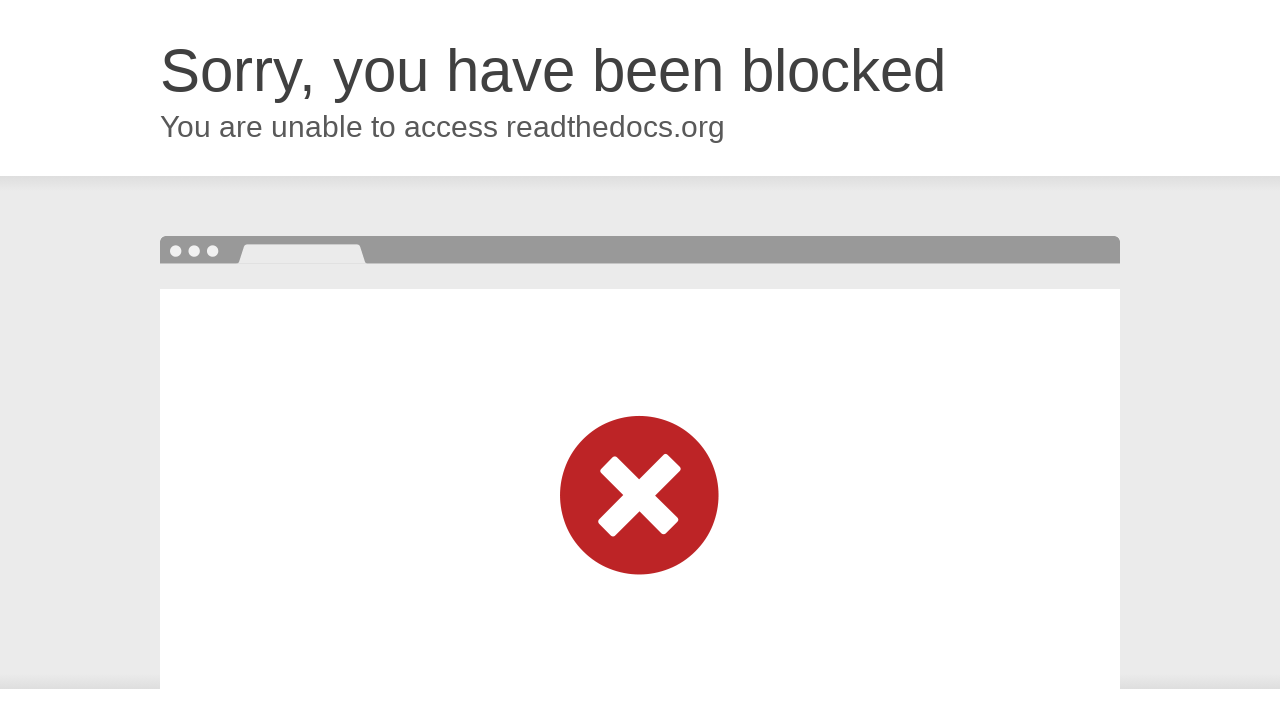

Navigated to URL: http://wiki.kivy.org
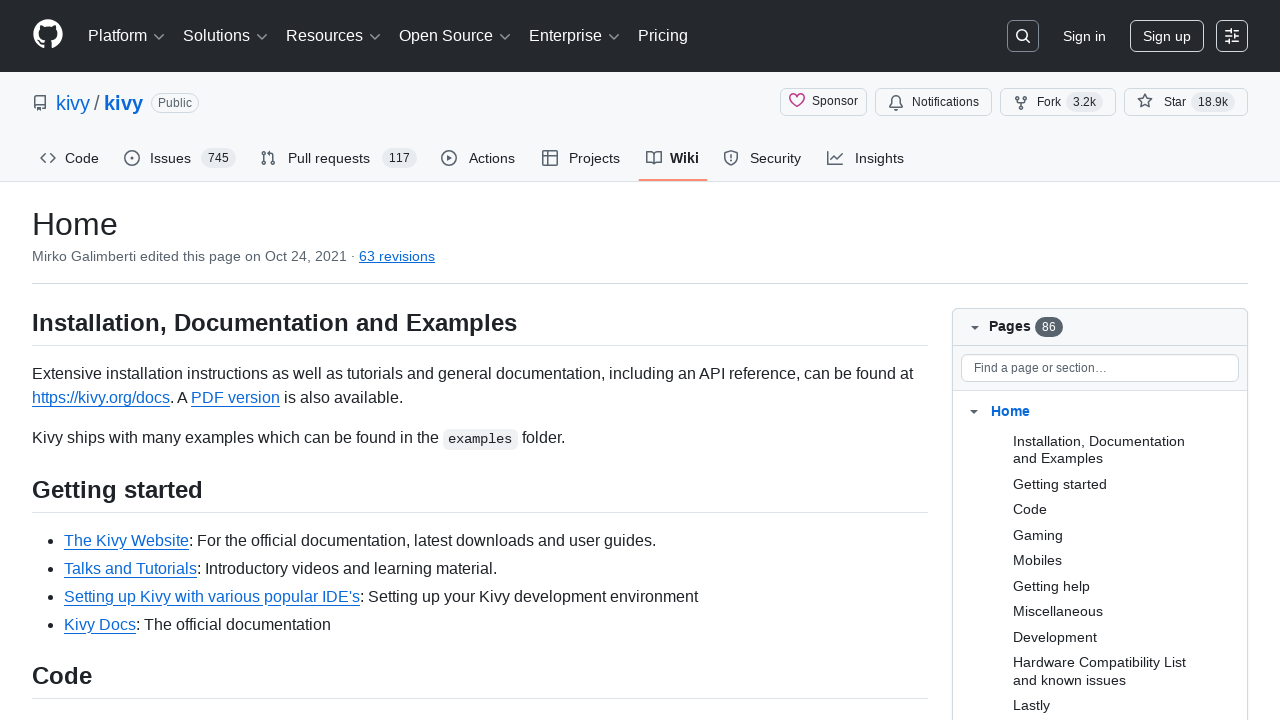

Verified page loaded successfully with title: Home · kivy/kivy Wiki · GitHub
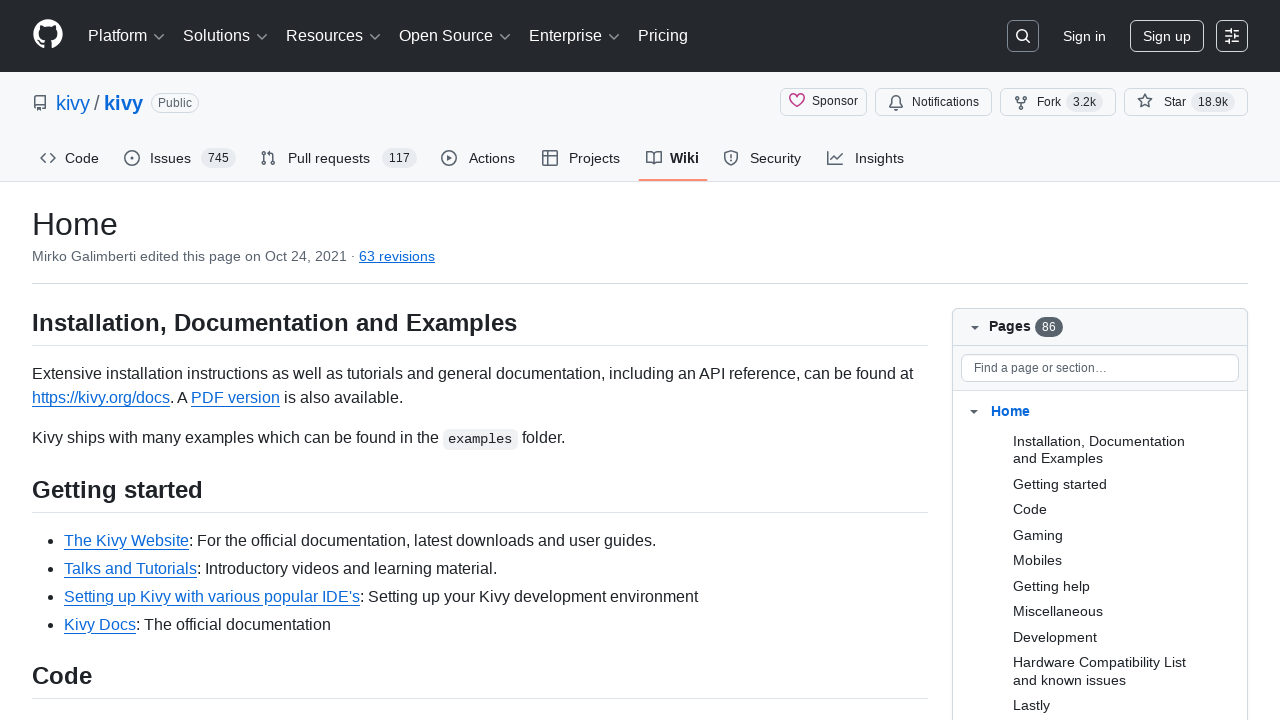

Navigated to URL: https://docs.python.org/tutorial/
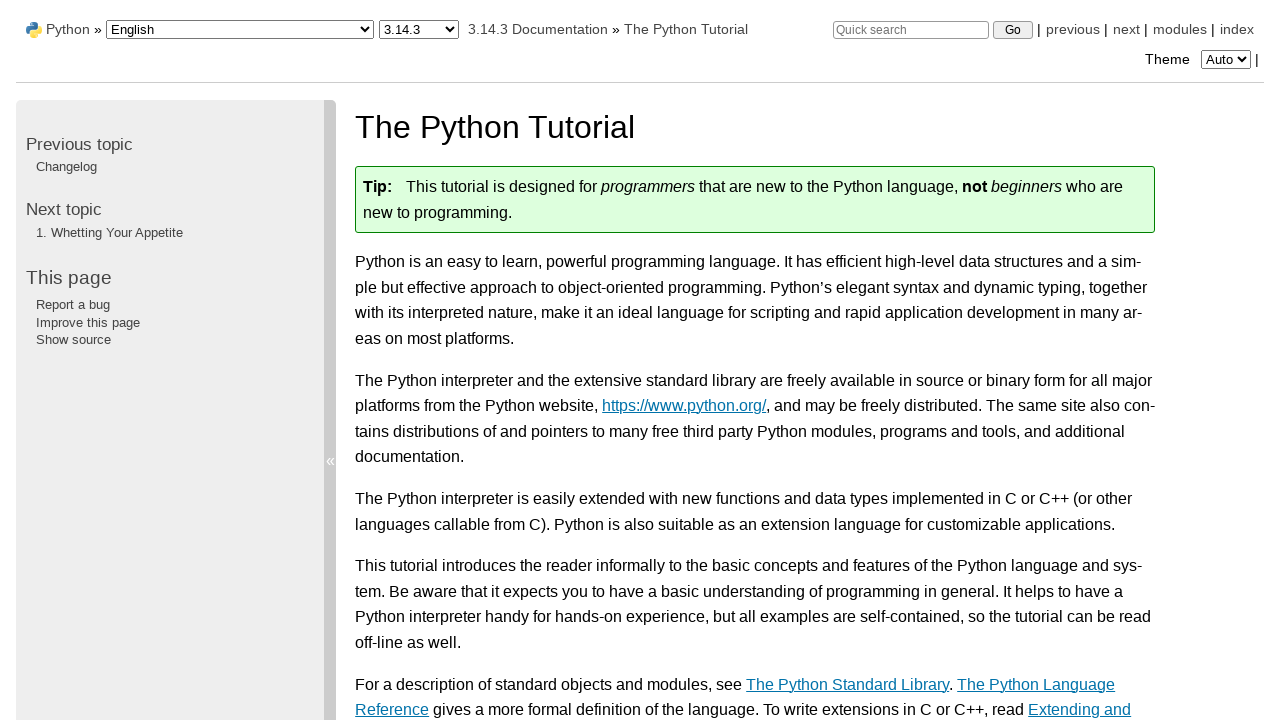

Verified page loaded successfully with title: The Python Tutorial — Python 3.14.3 documentation
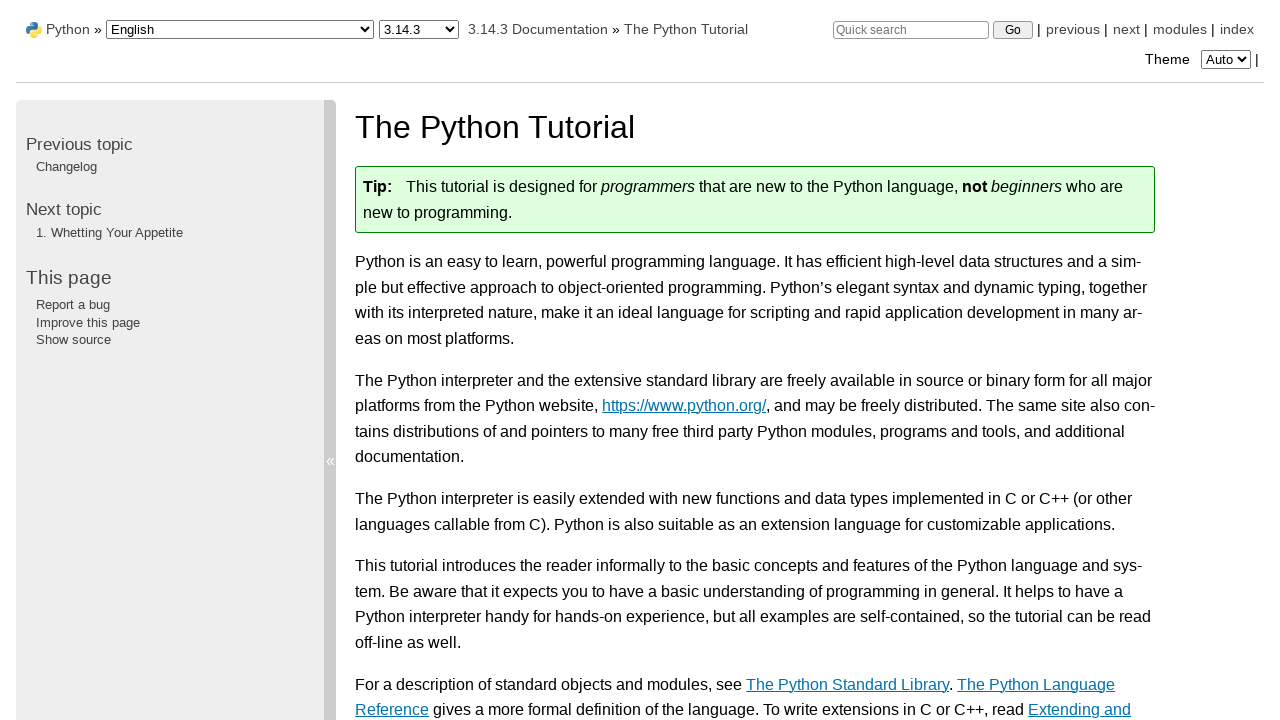

Navigated to URL: https://www.stavros.io/tutorials/python/
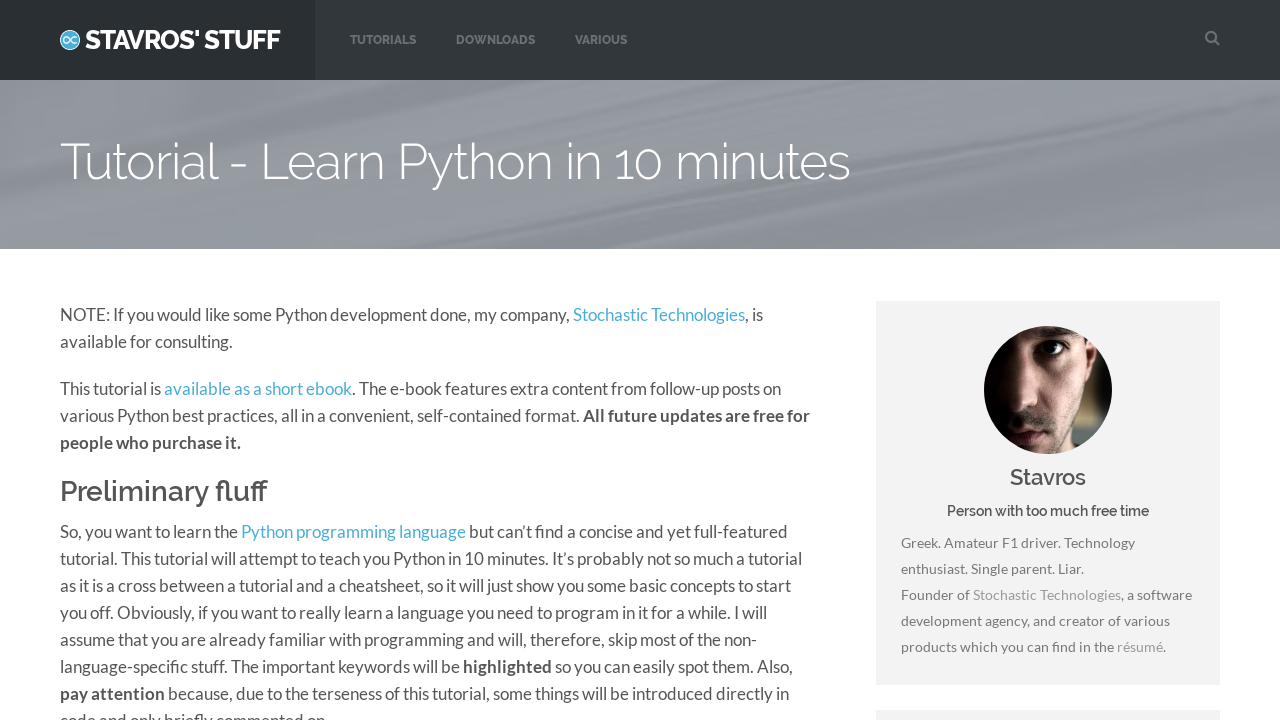

Verified page loaded successfully with title: Tutorial - Learn Python in 10 minutes - Stavros' Stuff
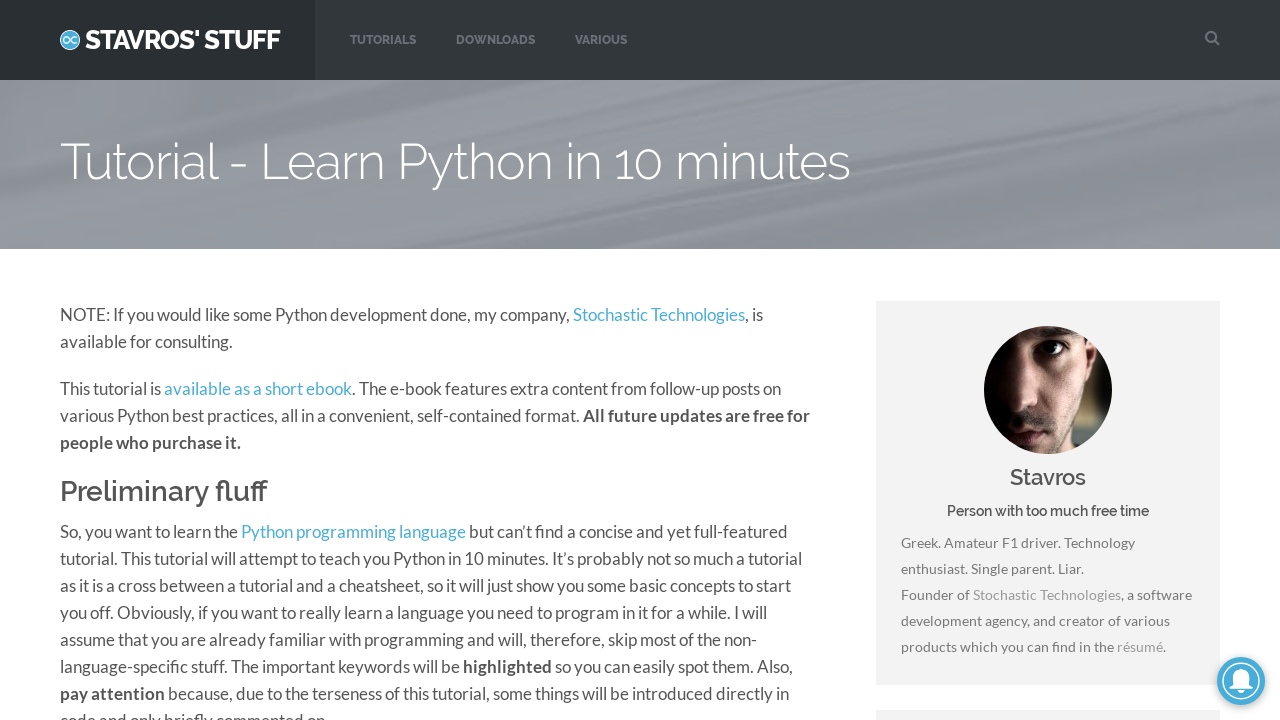

Navigated to URL: https://learnpythonthehardway.org/
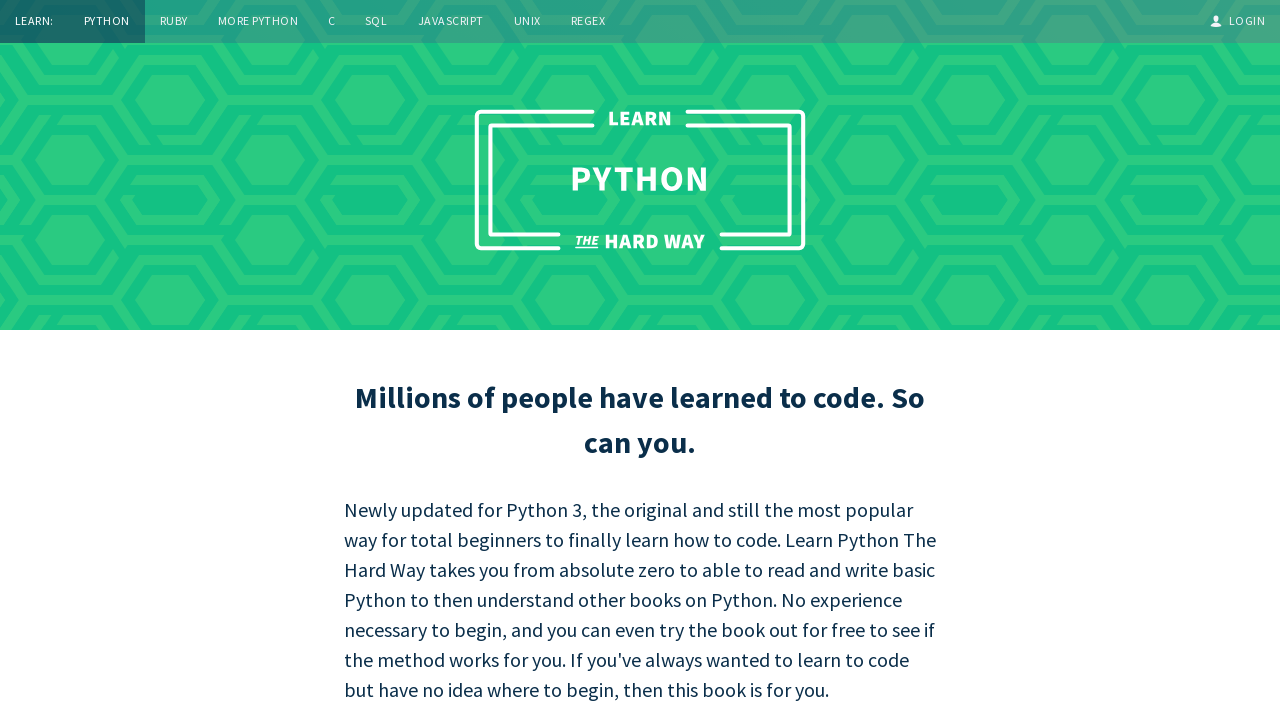

Verified page loaded successfully with title: Learn Python the Hard Way
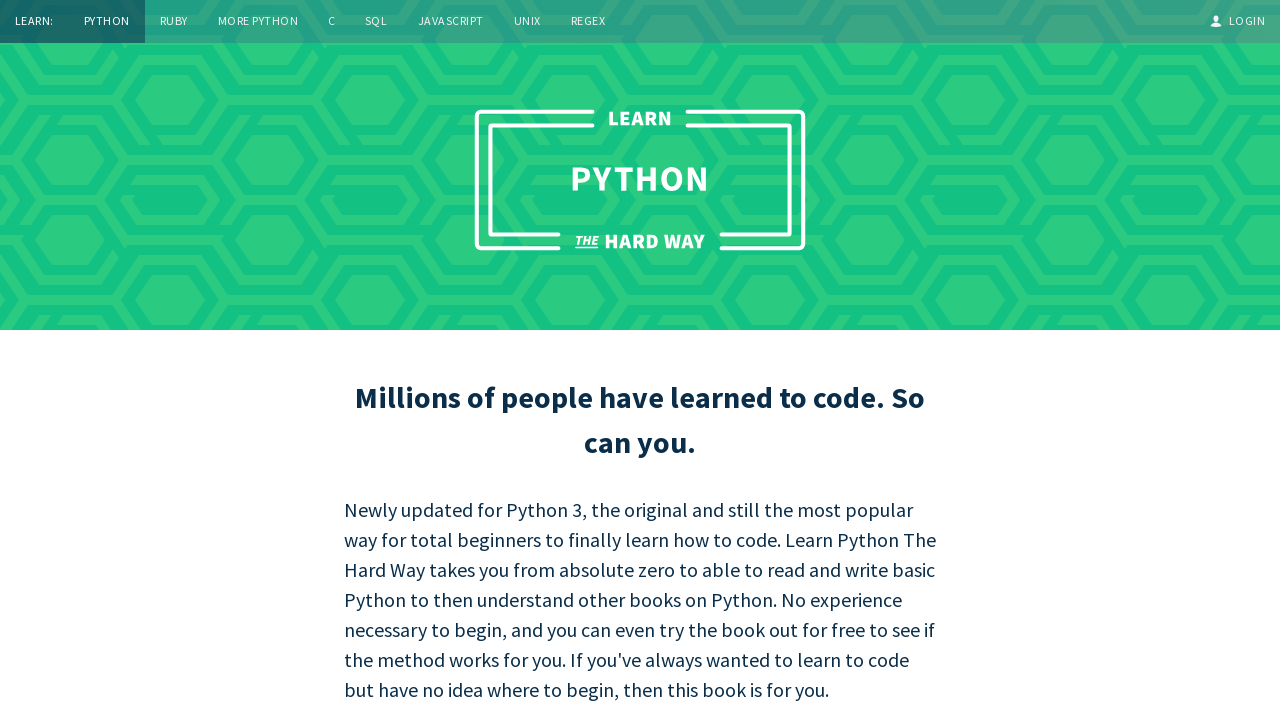

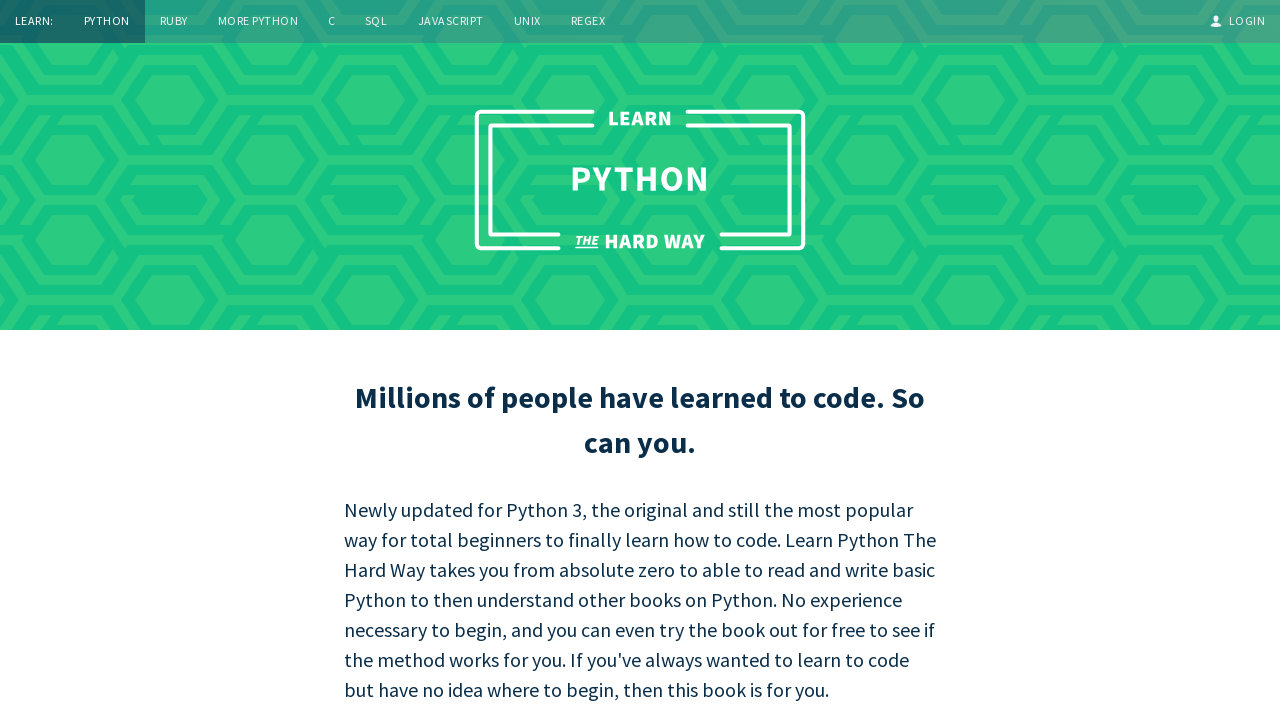